Tests checkbox interaction by selecting the last two checkboxes that contain 'day' in their value attribute on a test automation practice page

Starting URL: https://testautomationpractice.blogspot.com/

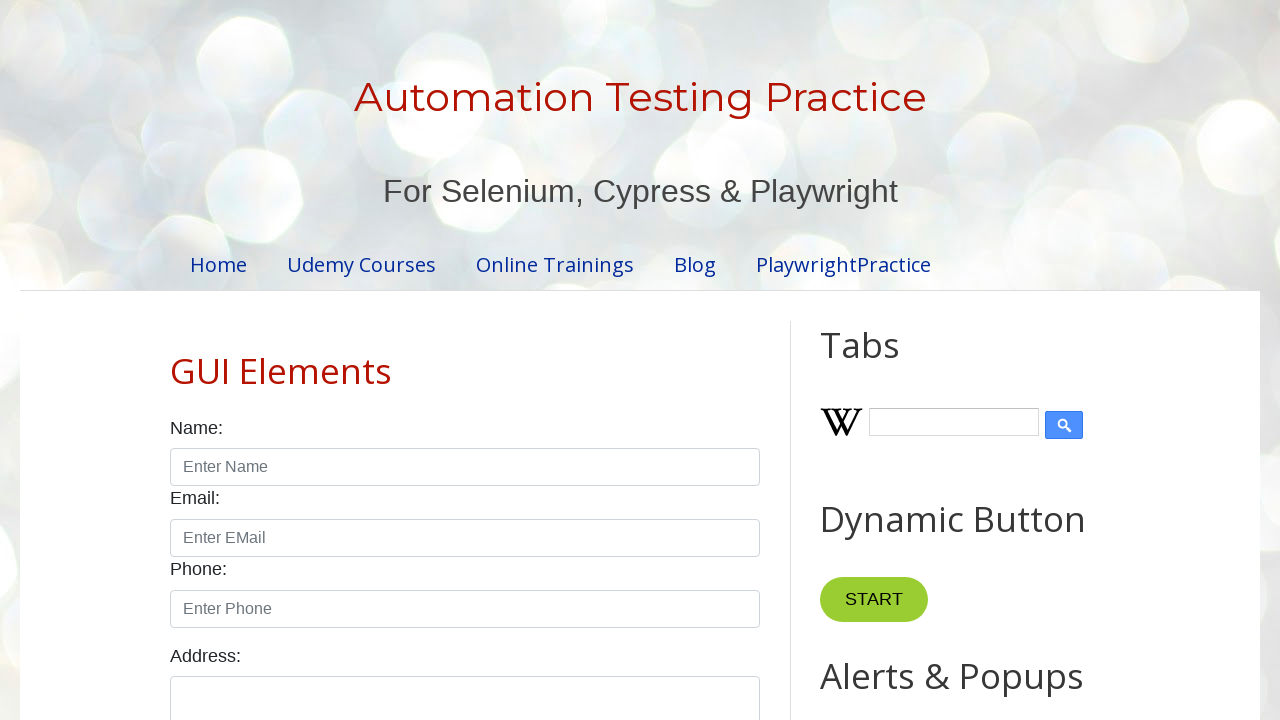

Navigated to test automation practice page
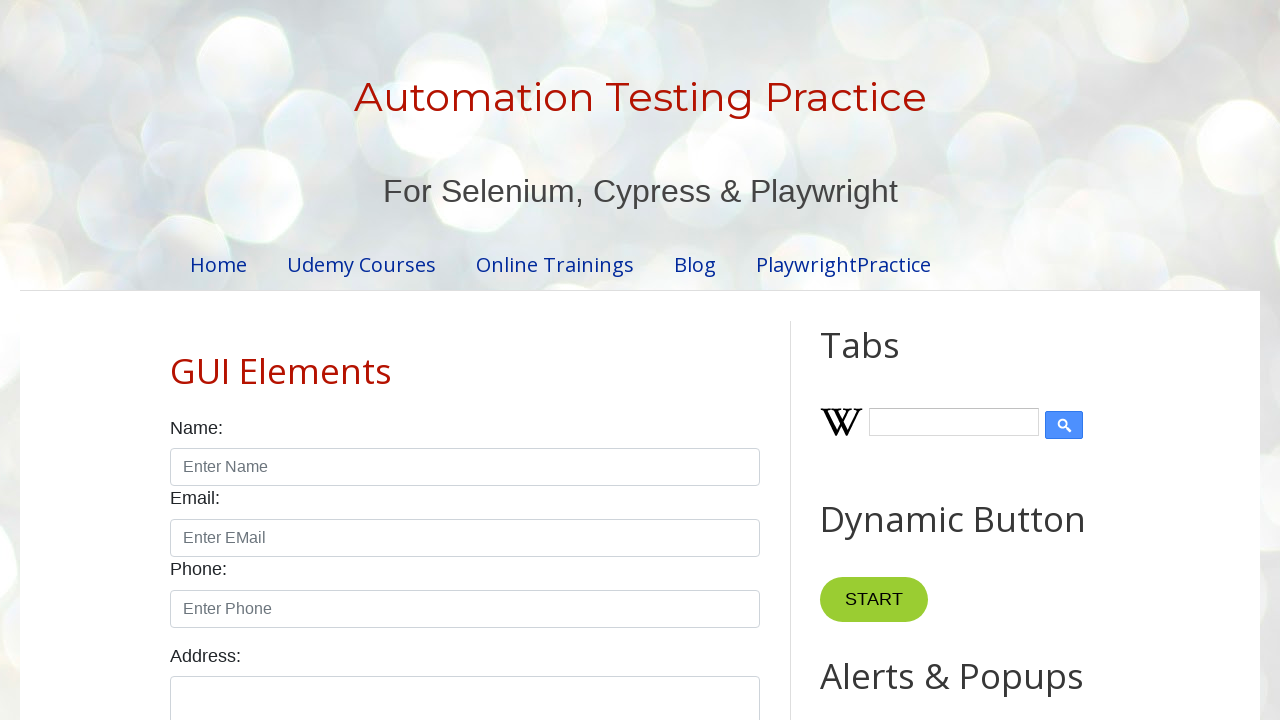

Located all checkboxes containing 'day' in value attribute
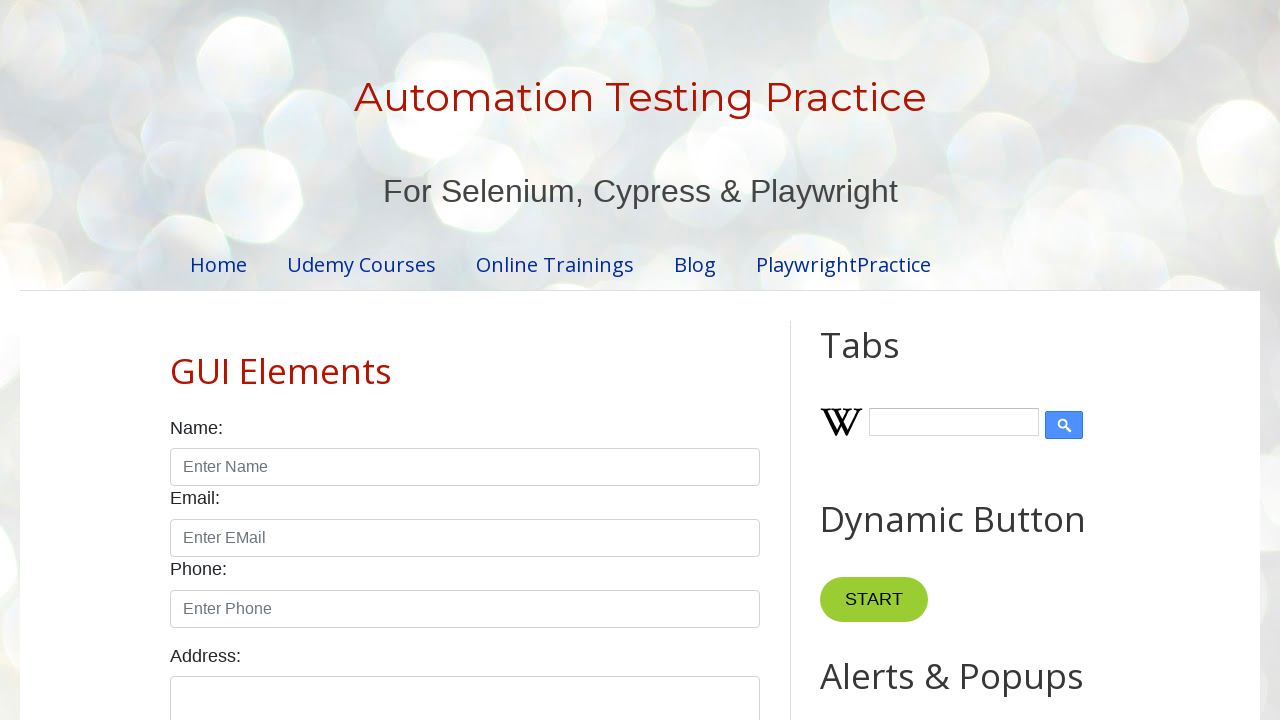

Found 7 checkboxes with 'day' in value attribute
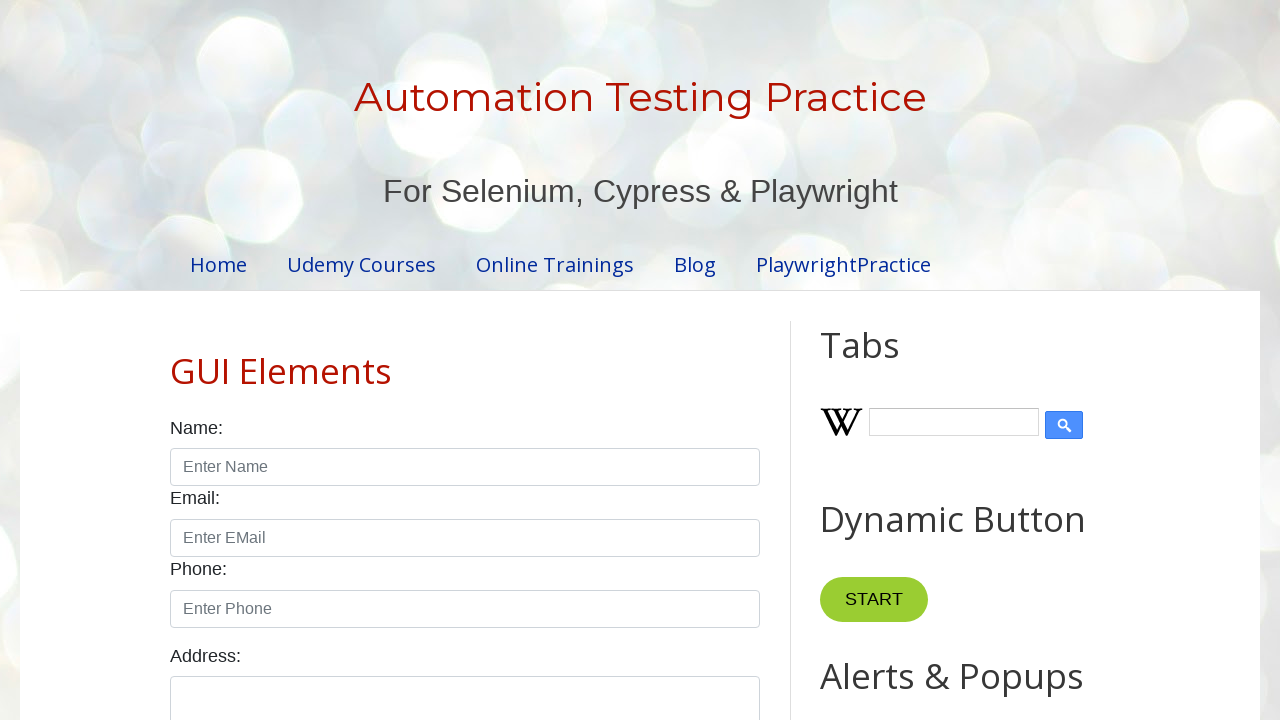

Clicked checkbox at index 5 (one of the last two checkboxes) at (176, 361) on xpath=//input[@type='checkbox' and contains(@value,'day')] >> nth=5
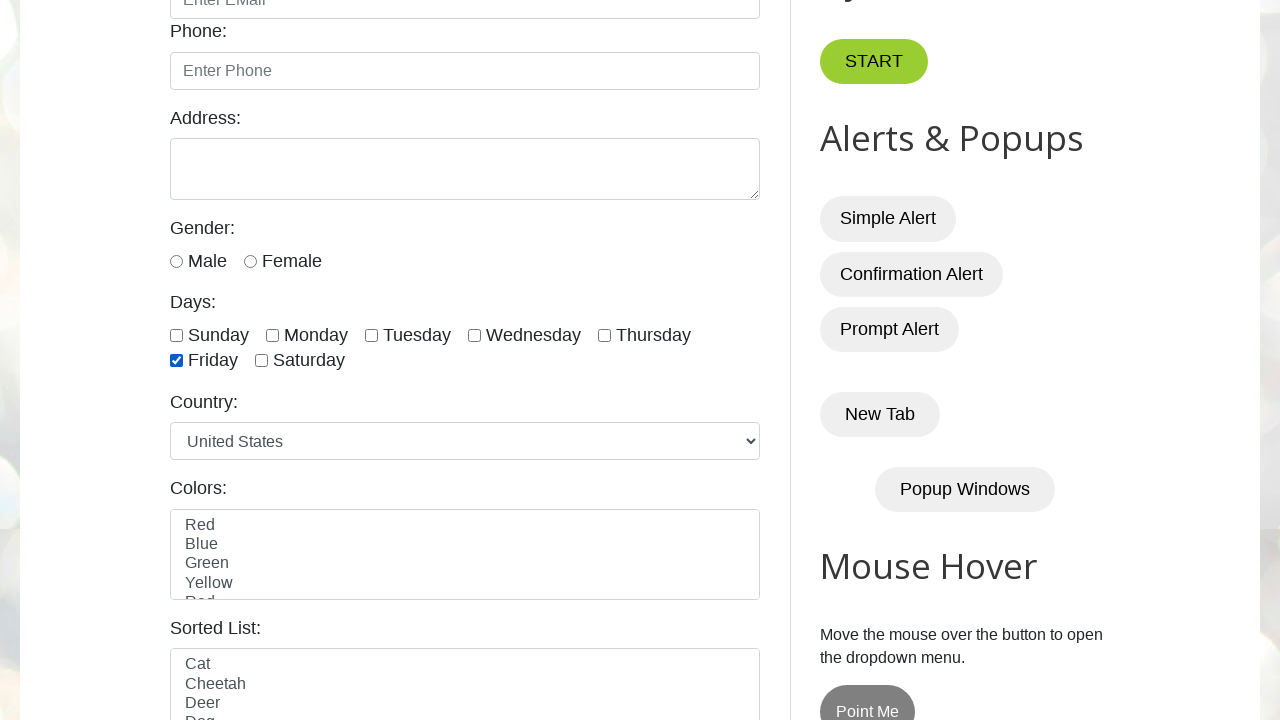

Clicked checkbox at index 6 (one of the last two checkboxes) at (262, 361) on xpath=//input[@type='checkbox' and contains(@value,'day')] >> nth=6
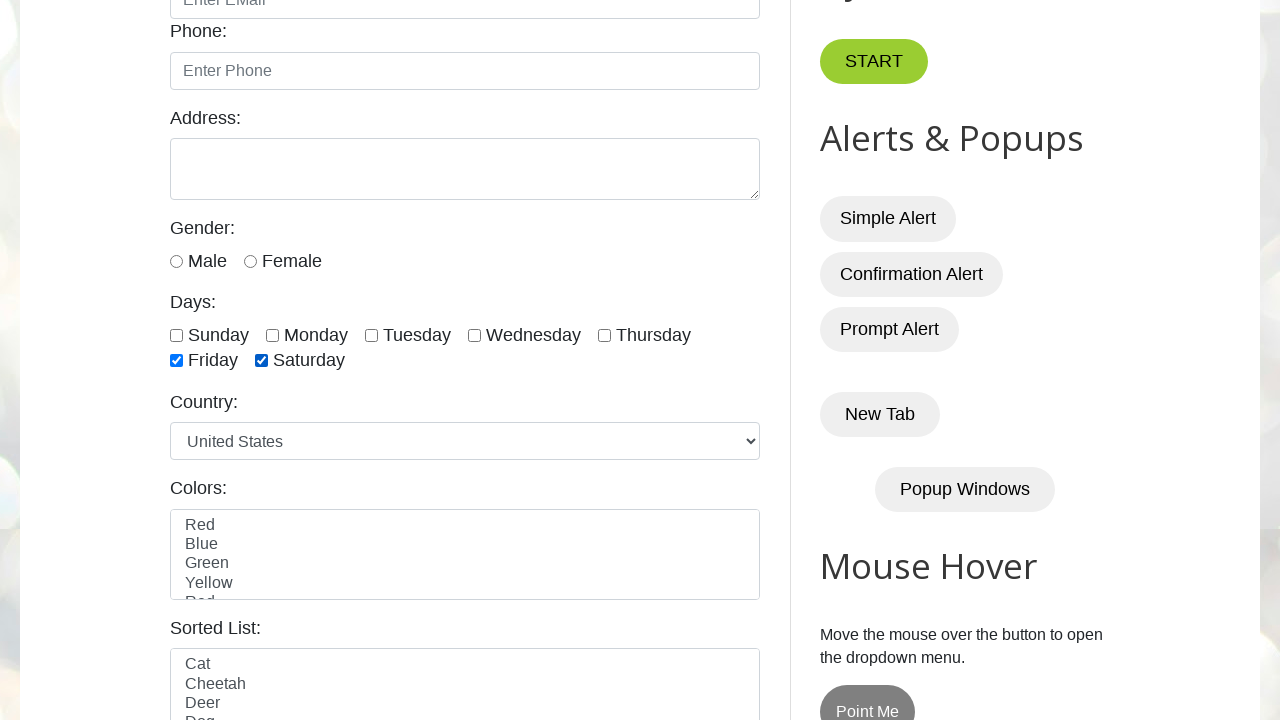

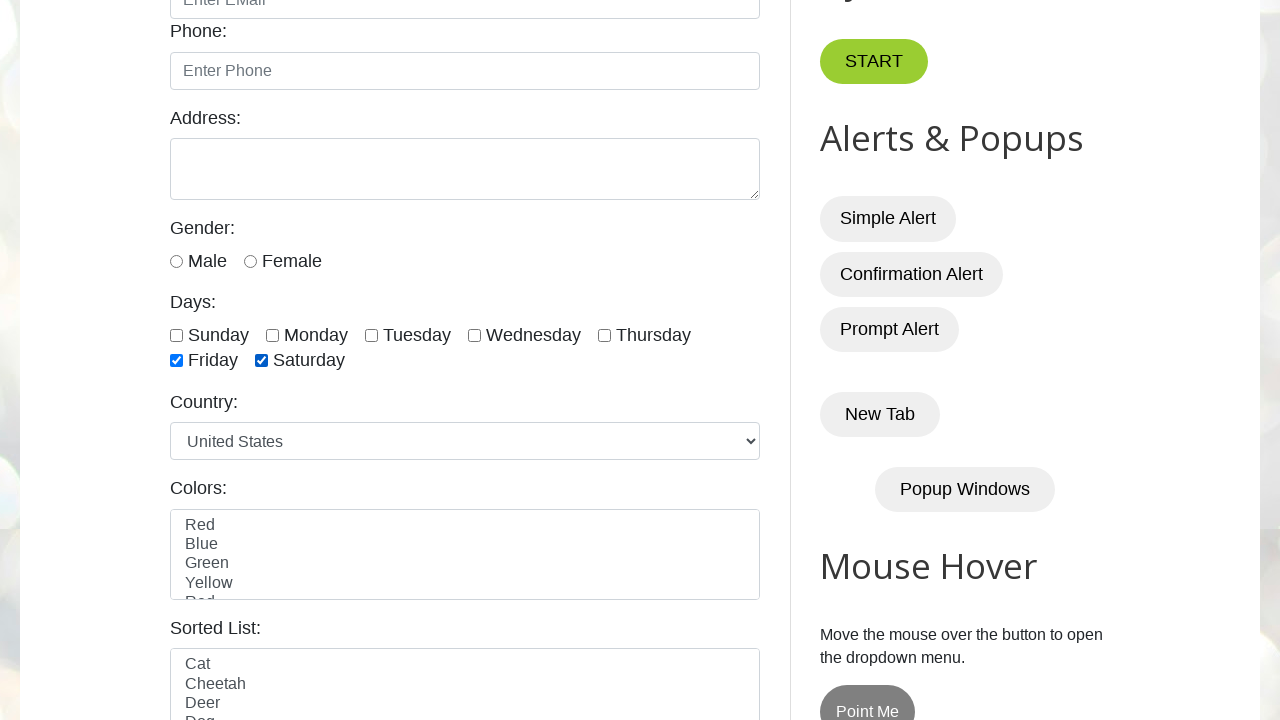